Tests dynamic loading functionality by clicking on Example 1 link and then clicking the Start button to trigger dynamic content loading

Starting URL: https://the-internet.herokuapp.com/dynamic_loading

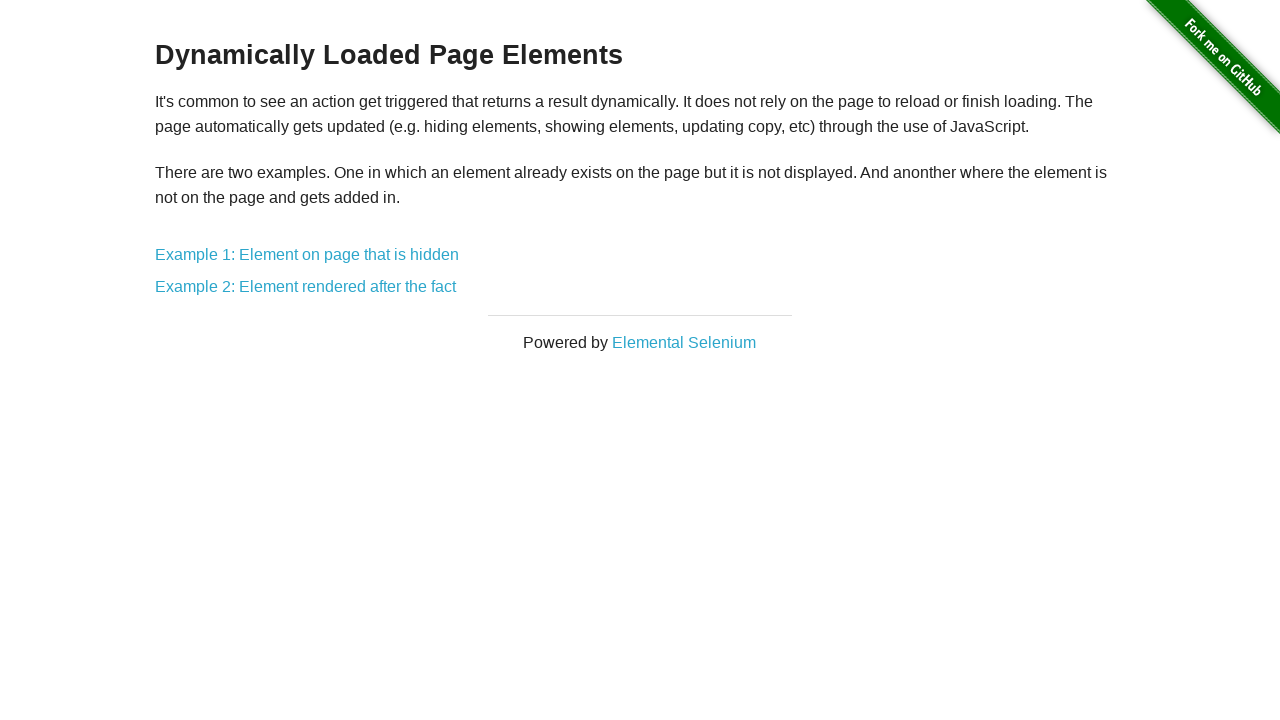

Clicked on Example 1: Element on page that is hidden link at (307, 255) on xpath=//a[contains(text(),'Example 1: Element on page that is hidden')]
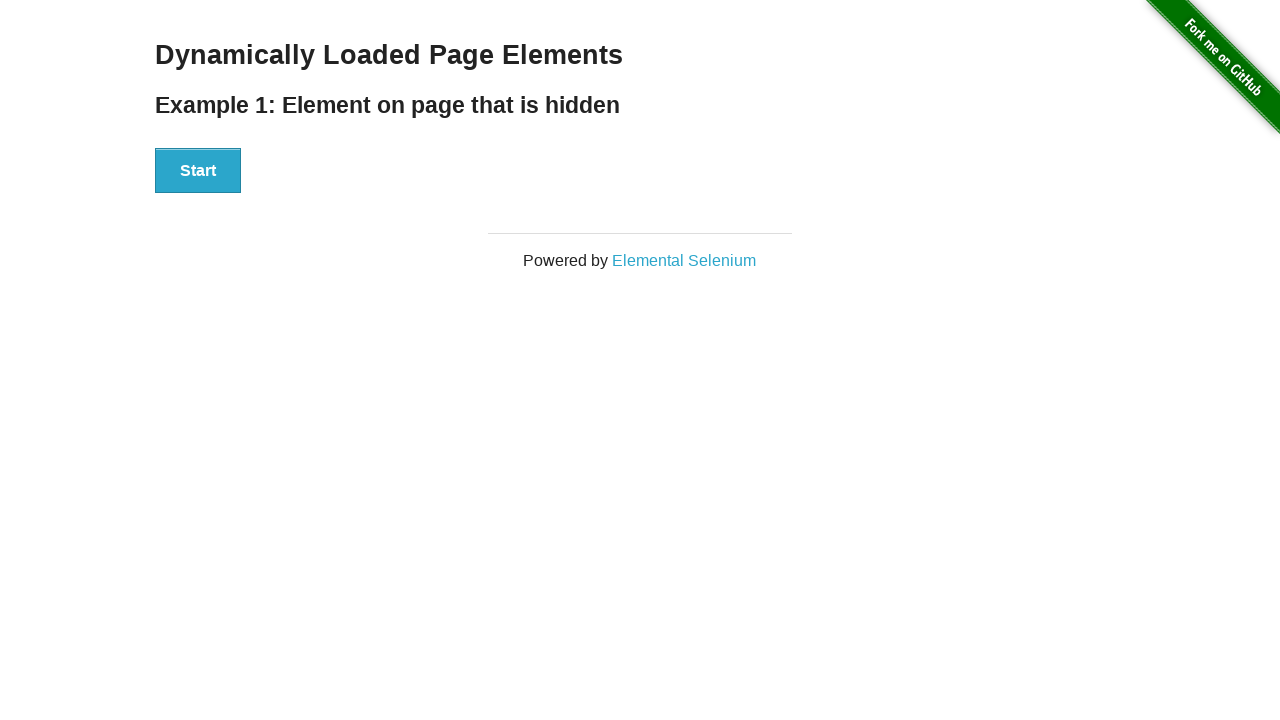

Clicked Start button to trigger dynamic loading at (198, 171) on xpath=//button[contains(text(),'Start')]
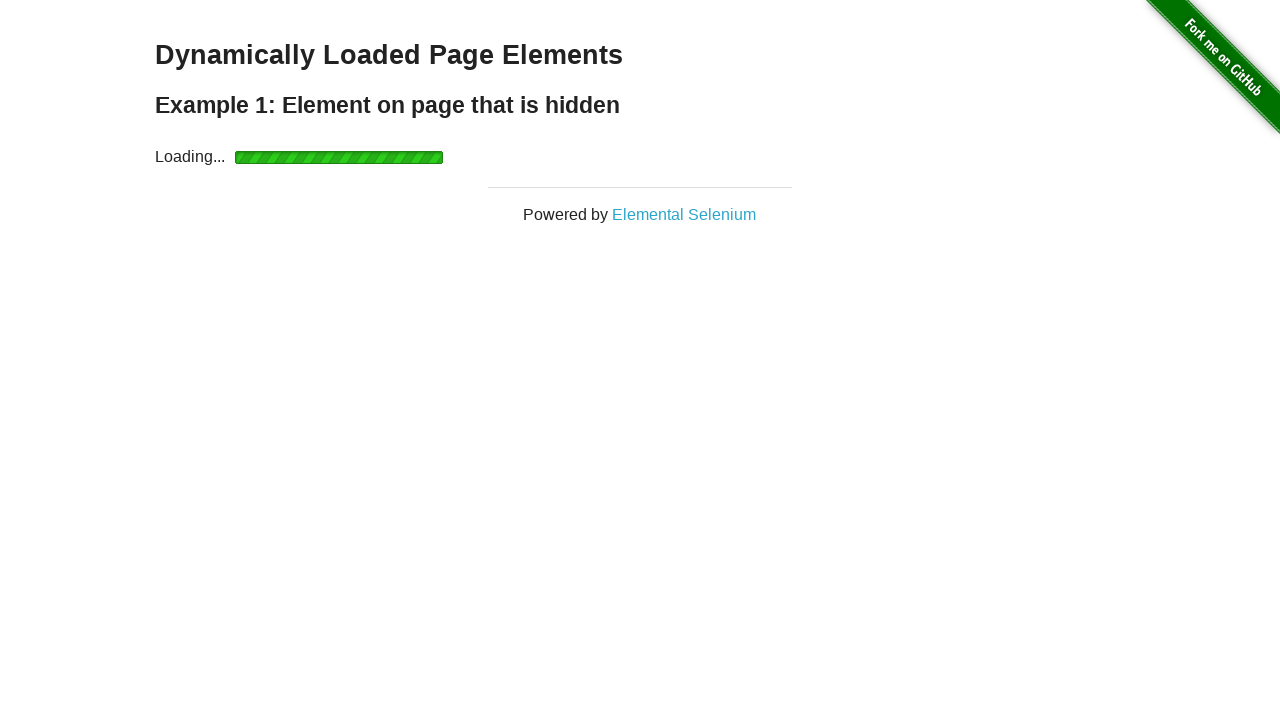

Dynamically loaded element appeared and is now visible
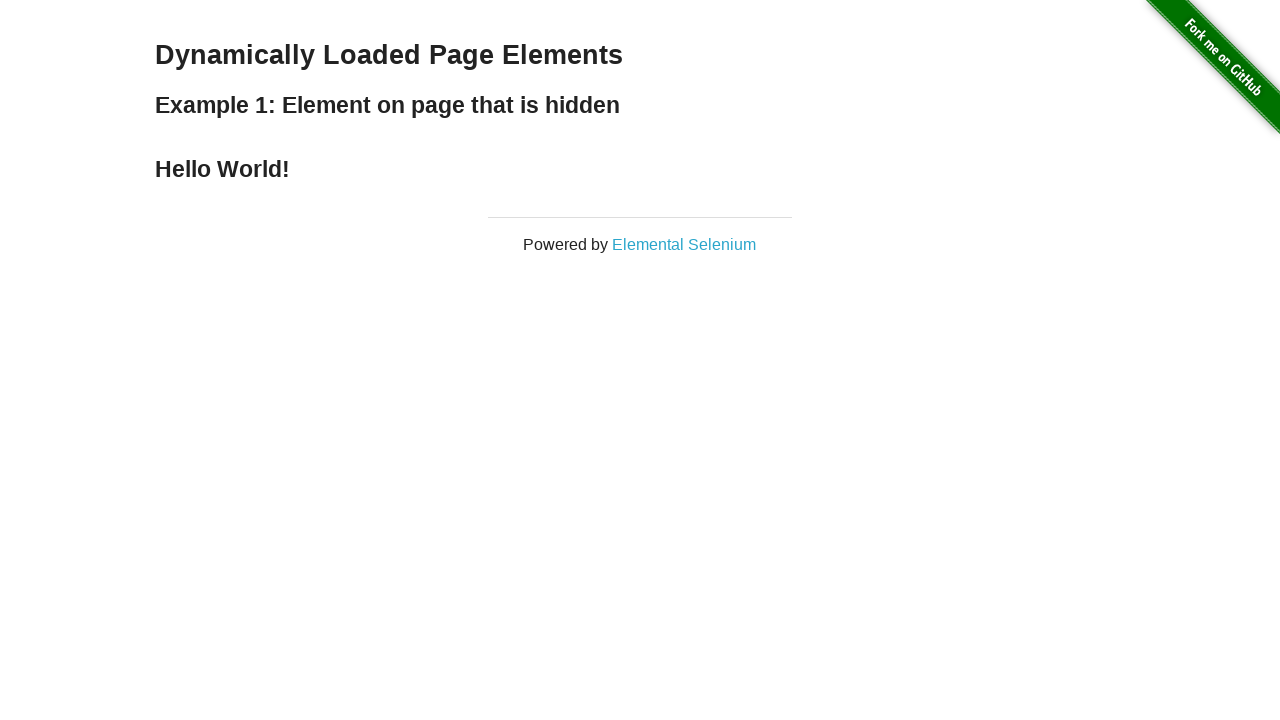

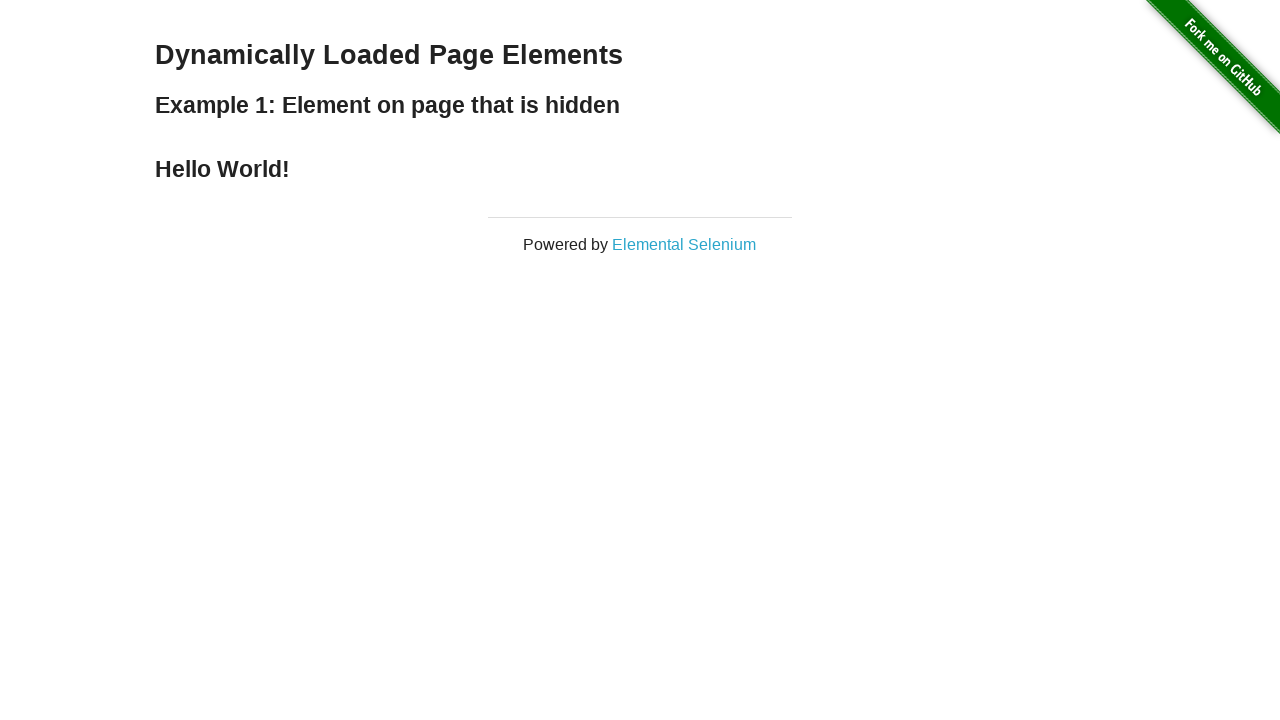